Tests multi-window handling by clicking a button that opens a new window, switching to the child window, and closing it while keeping the parent window open.

Starting URL: https://skpatro.github.io/demo/links/

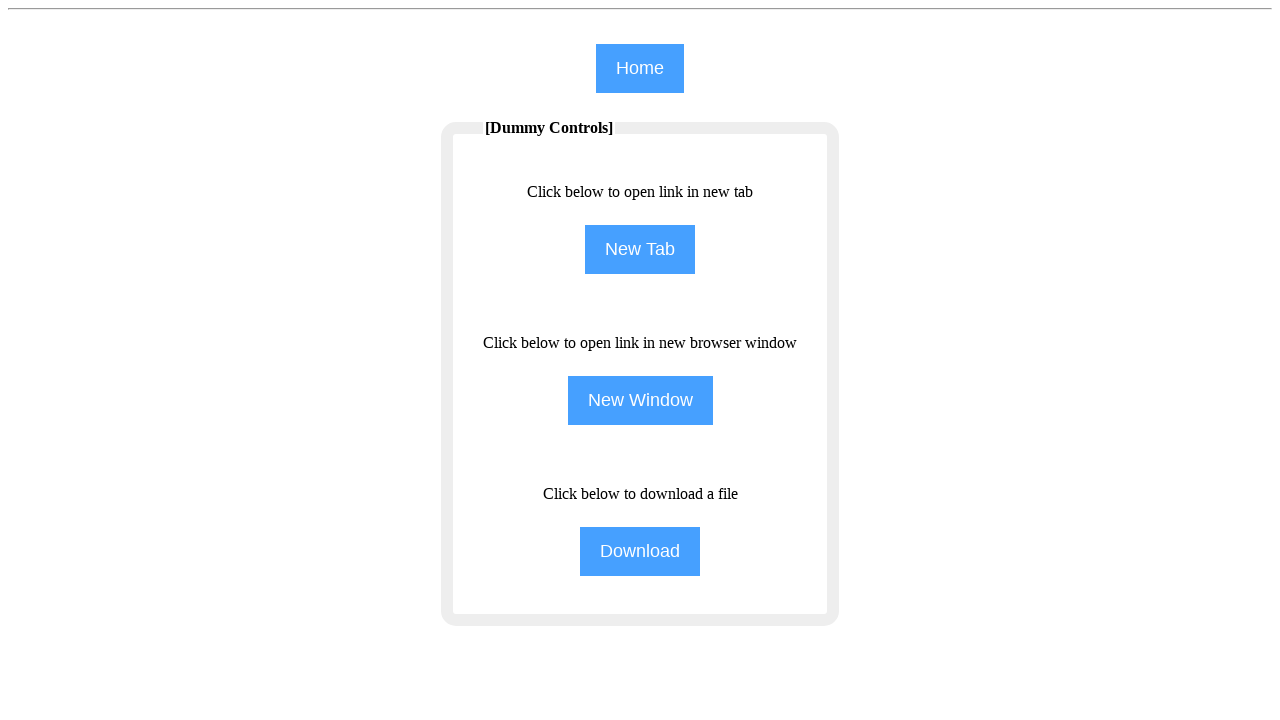

Clicked NewWindow button to open child window at (640, 400) on input[name='NewWindow']
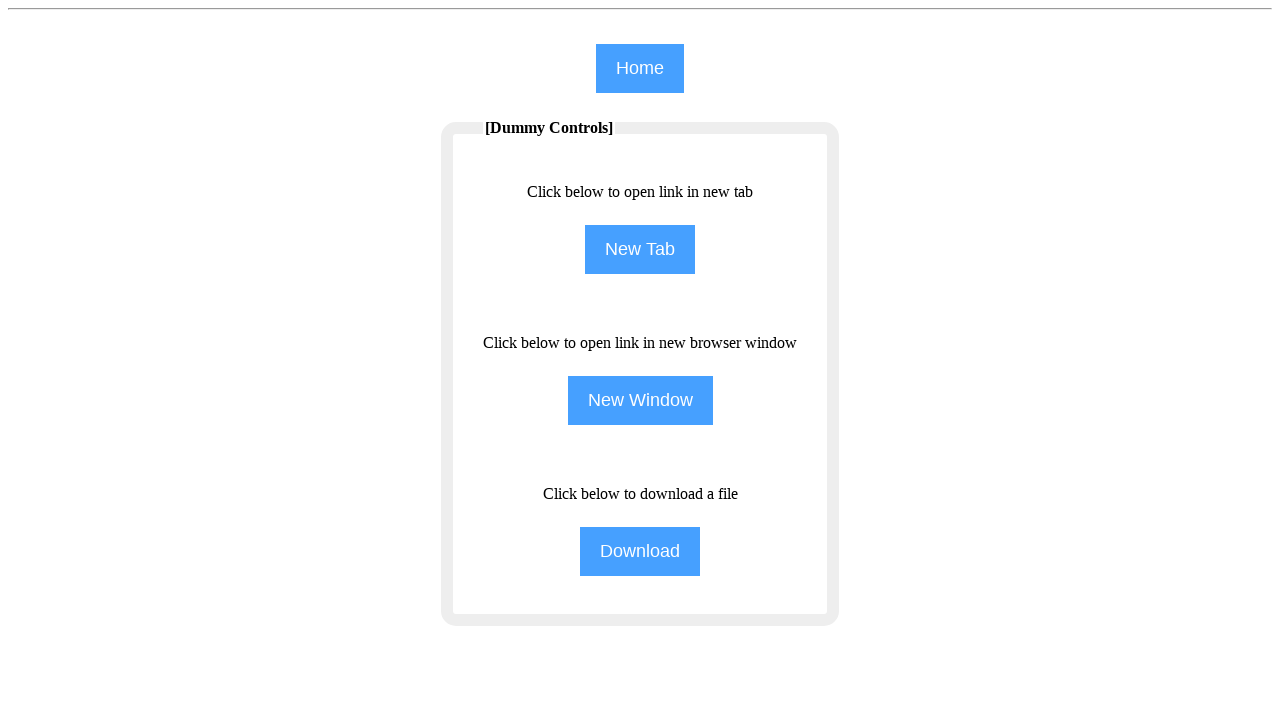

Child window opened and captured
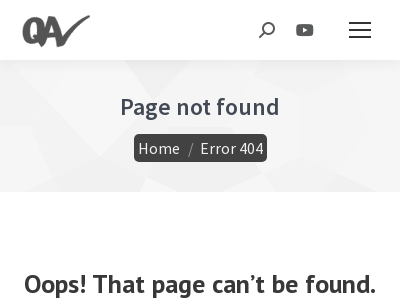

Child window finished loading
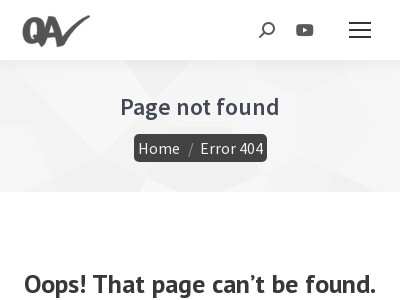

Retrieved child window title: Page not found - qavalidation
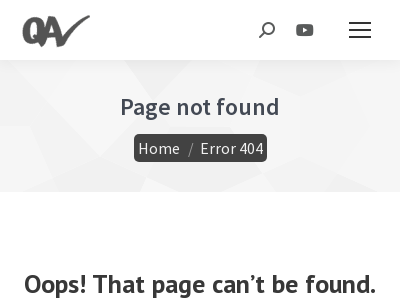

Closed child window
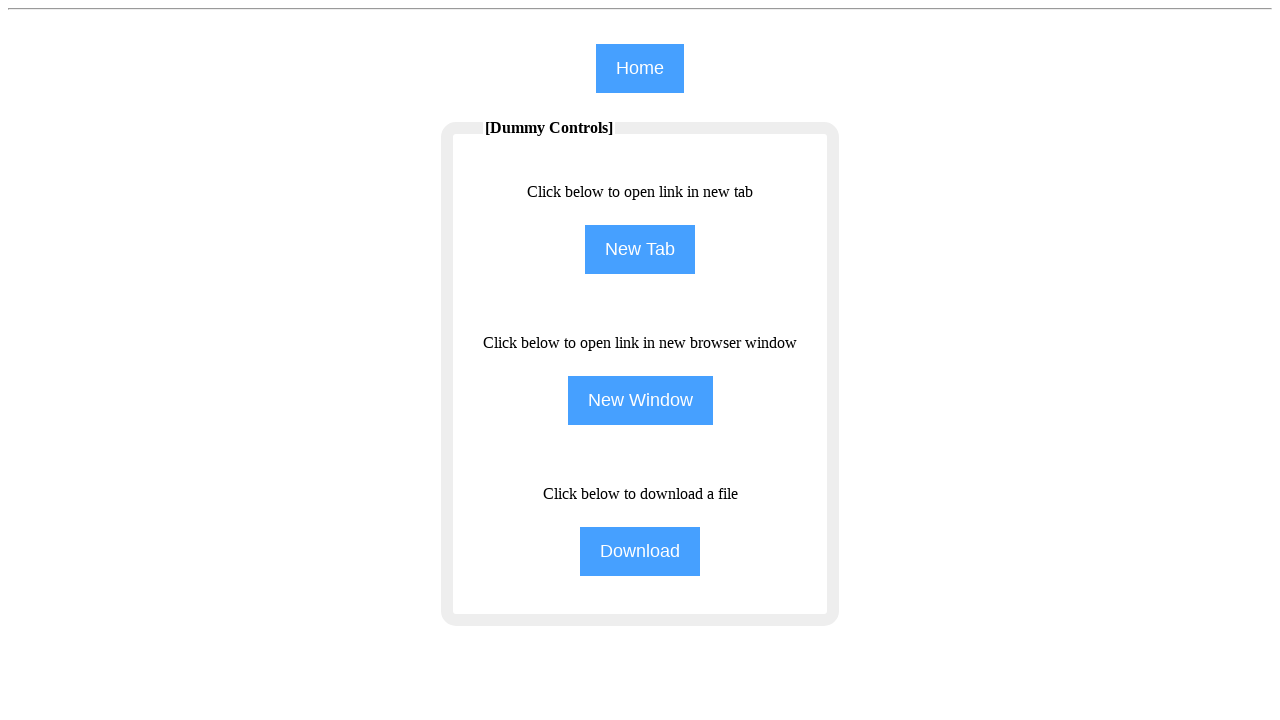

Parent window still active and loaded after child window closed
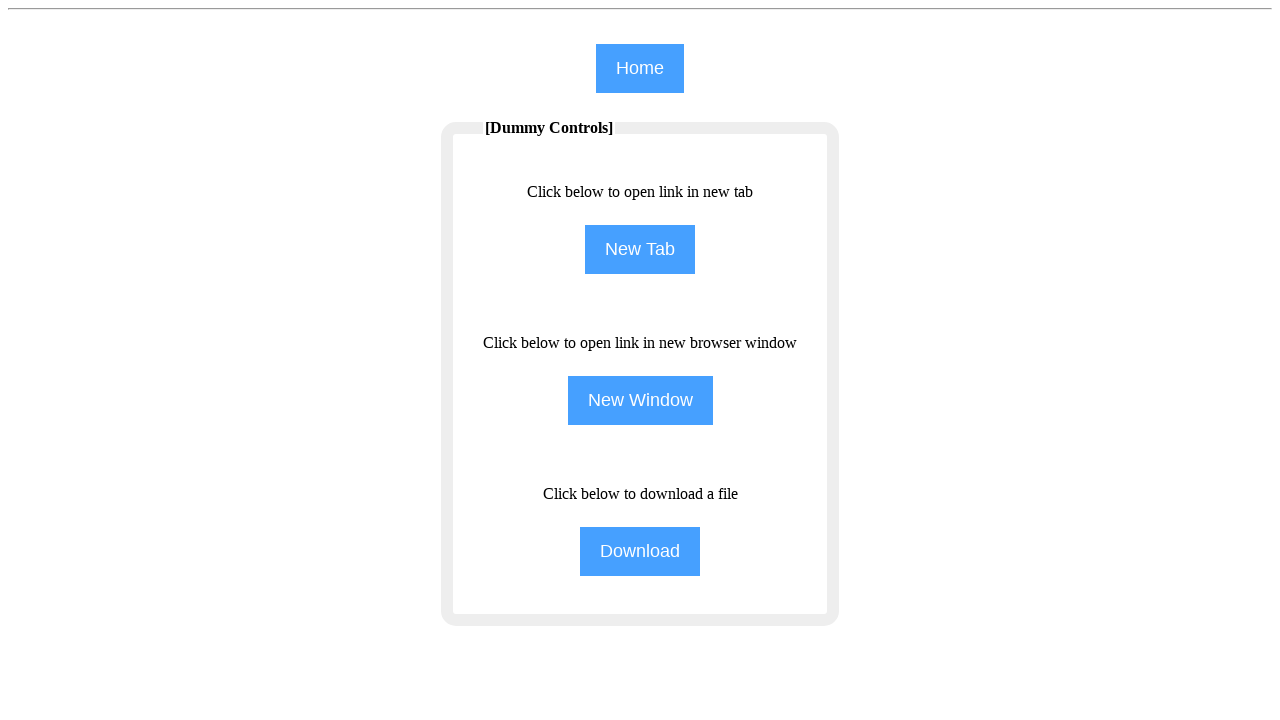

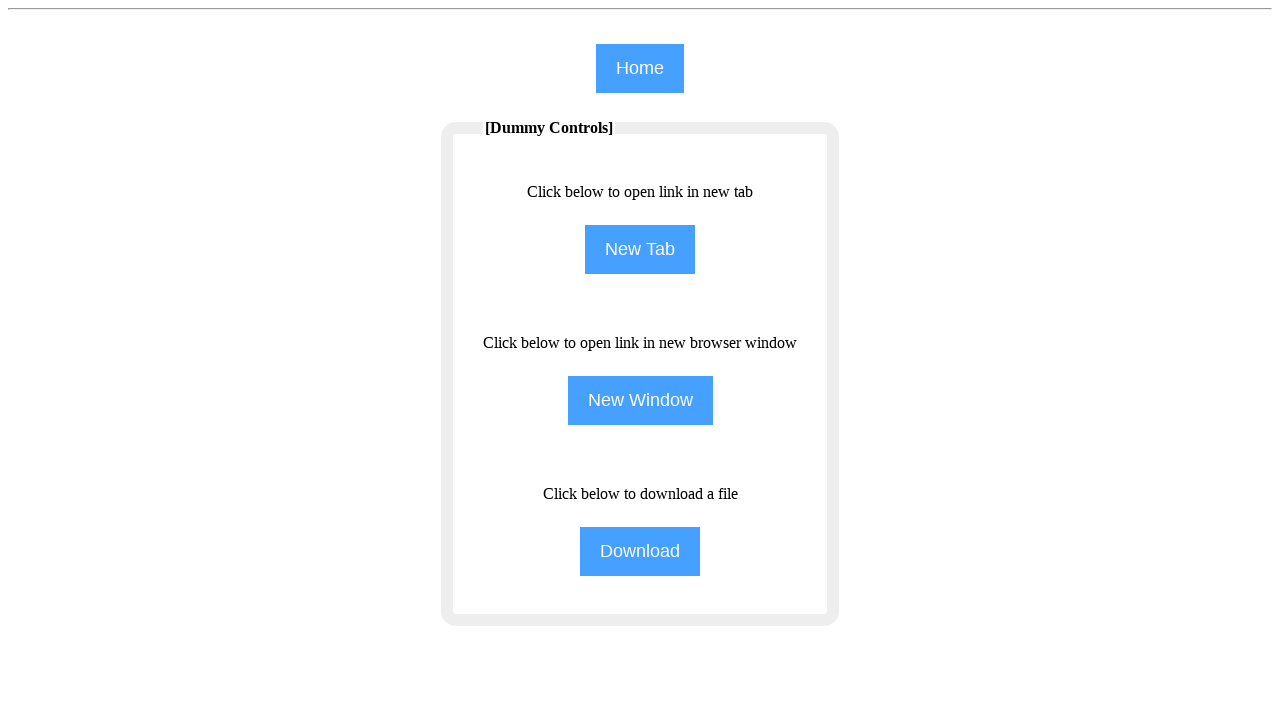